Tests footer navigation to Contact page by clicking the Contact link in the footer.

Starting URL: https://www.crocoder.dev

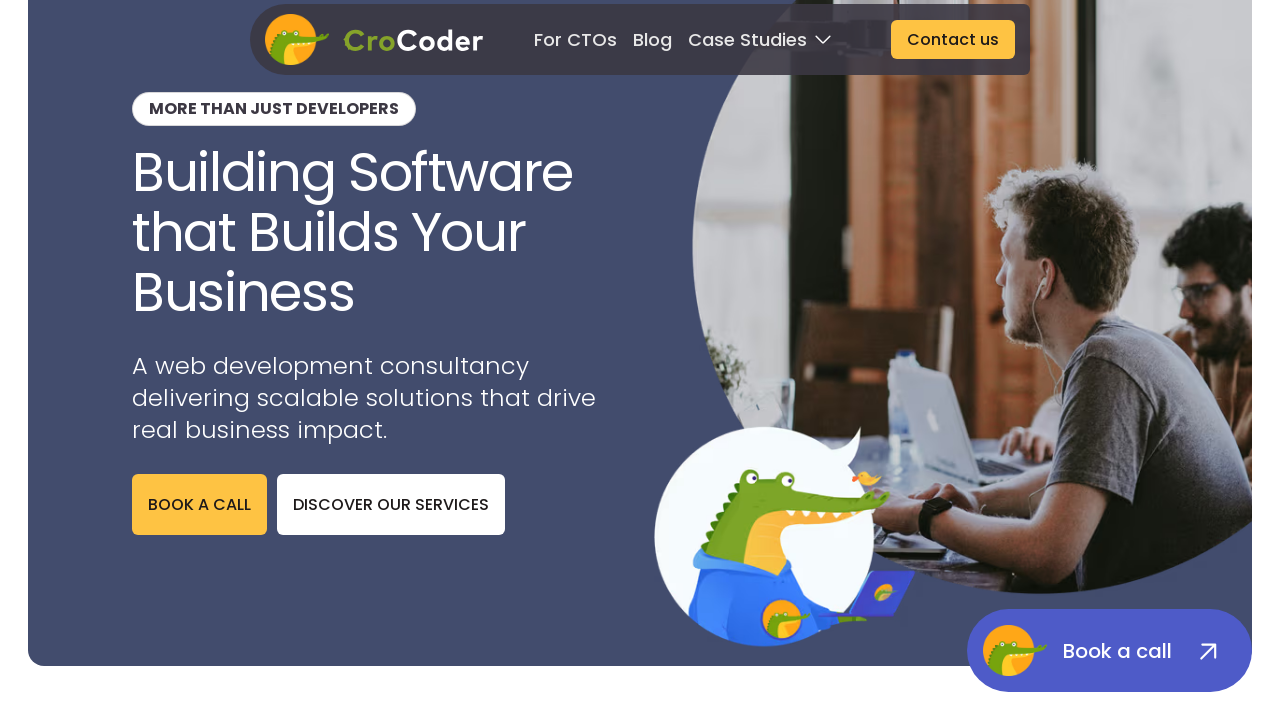

Clicked Contact link in footer at (891, 471) on footer >> text=Contact
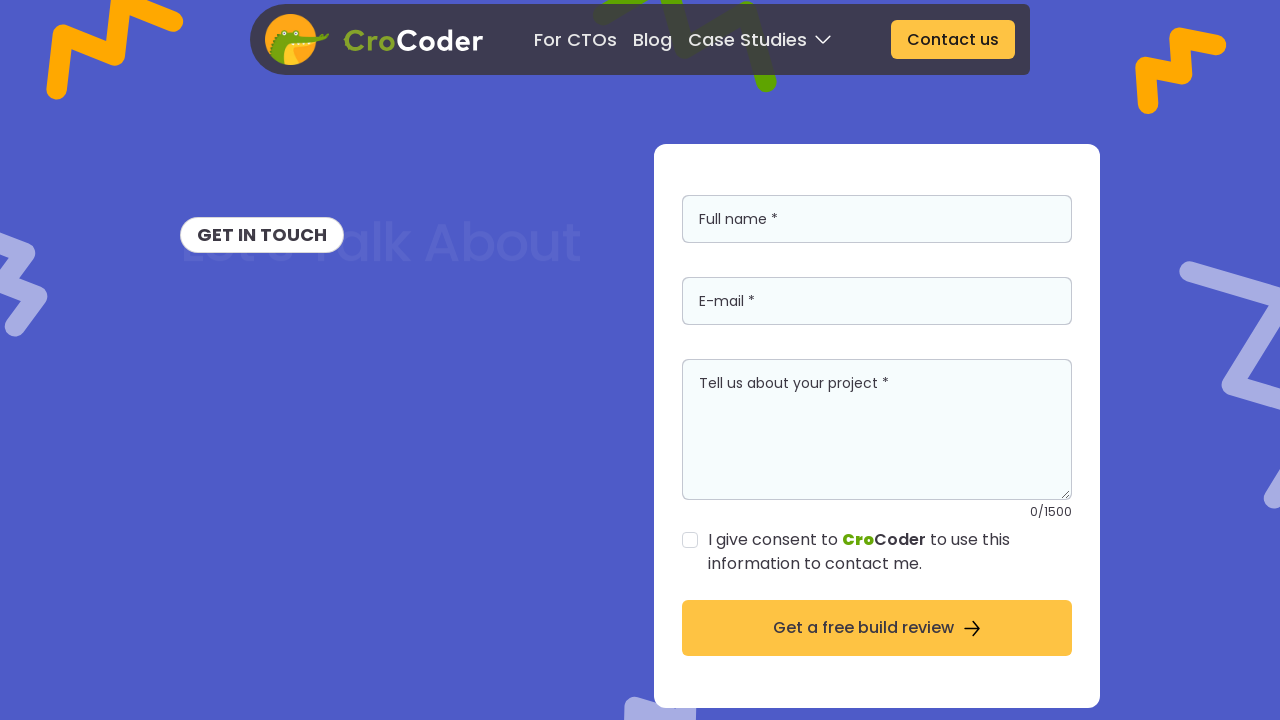

Contact page loaded with 'get in touch' content visible
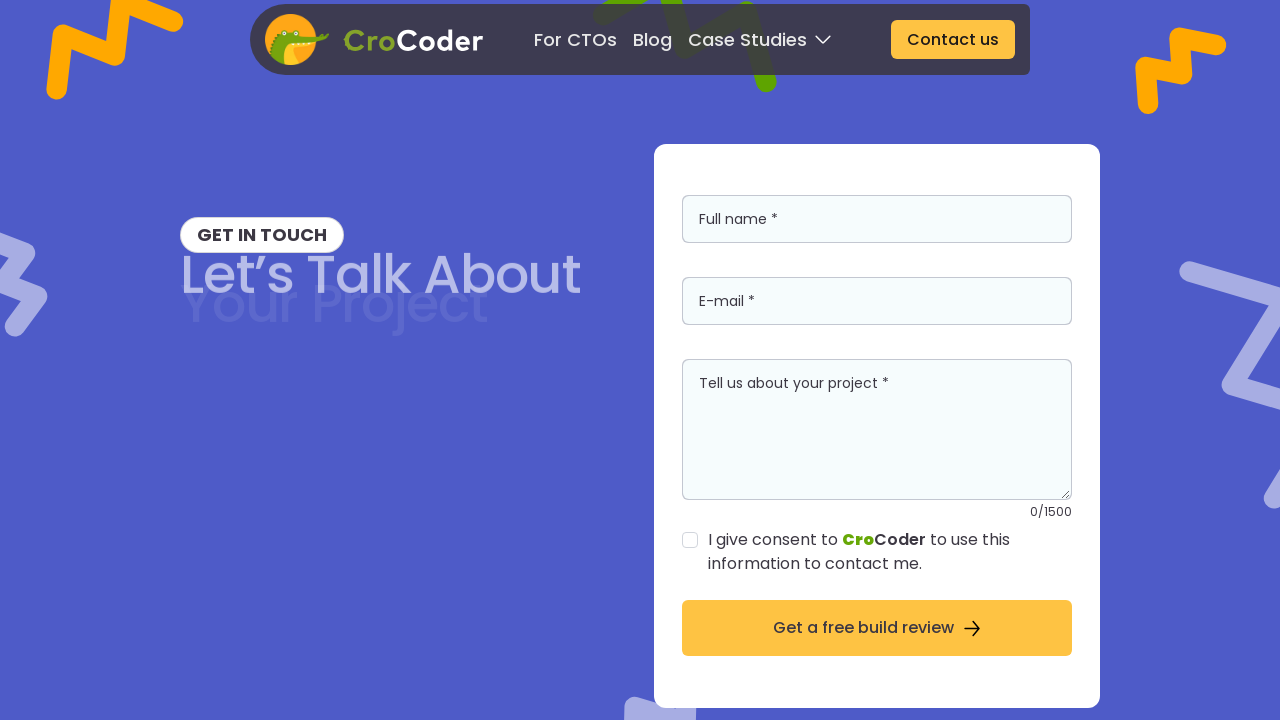

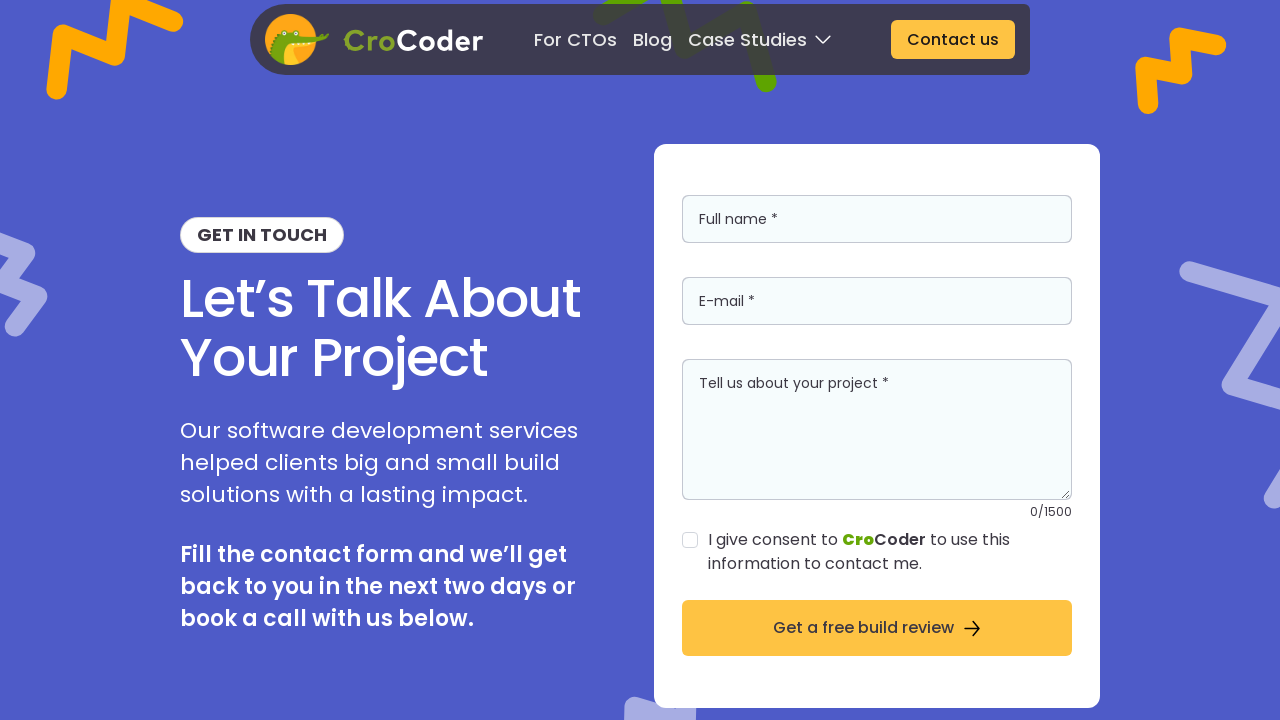